Tests window switching functionality by clicking a button that opens a new tab, iterating through all window handles, and then switching back to the original window.

Starting URL: https://formy-project.herokuapp.com/switch-window

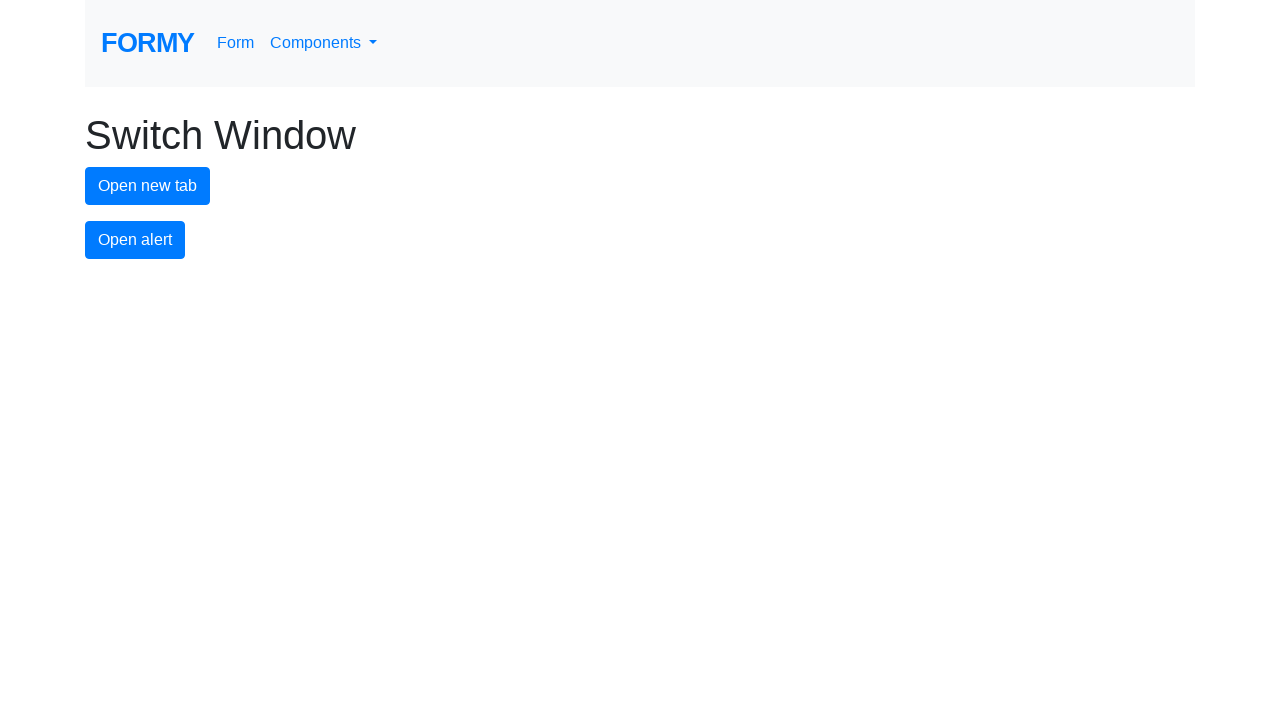

Clicked new tab button to open a new window at (148, 186) on #new-tab-button
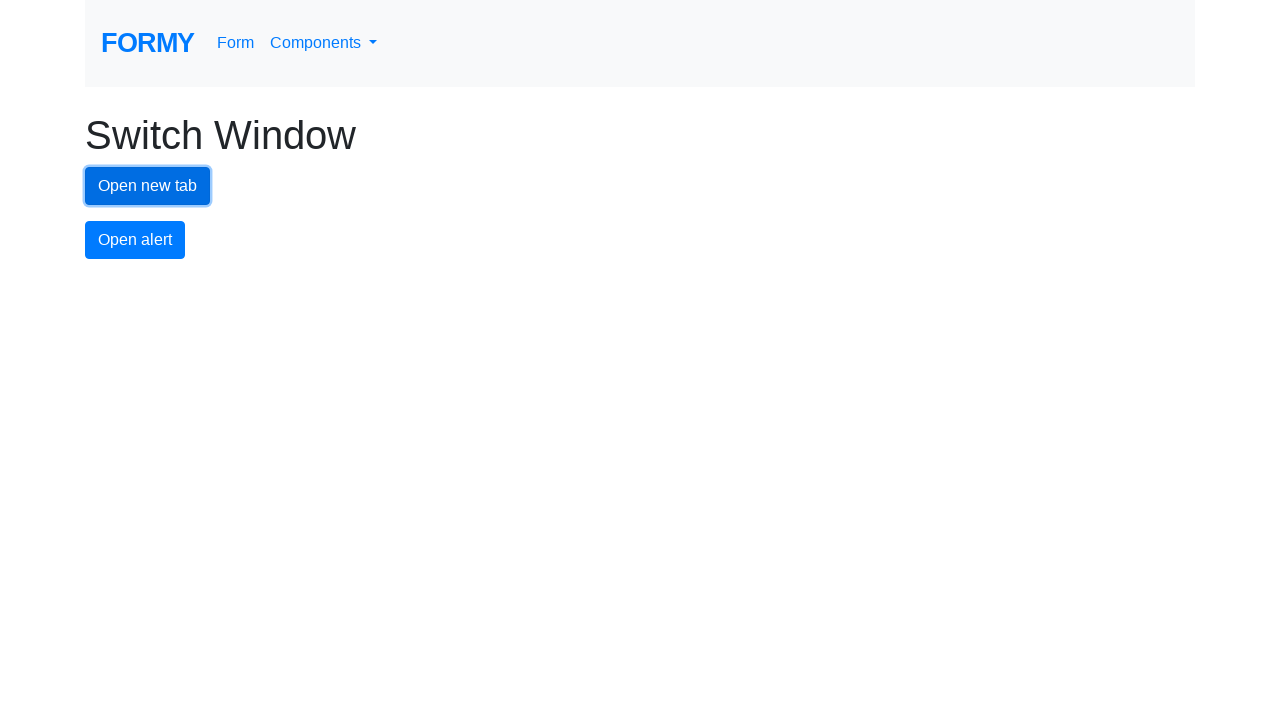

Waited for new tab to fully open
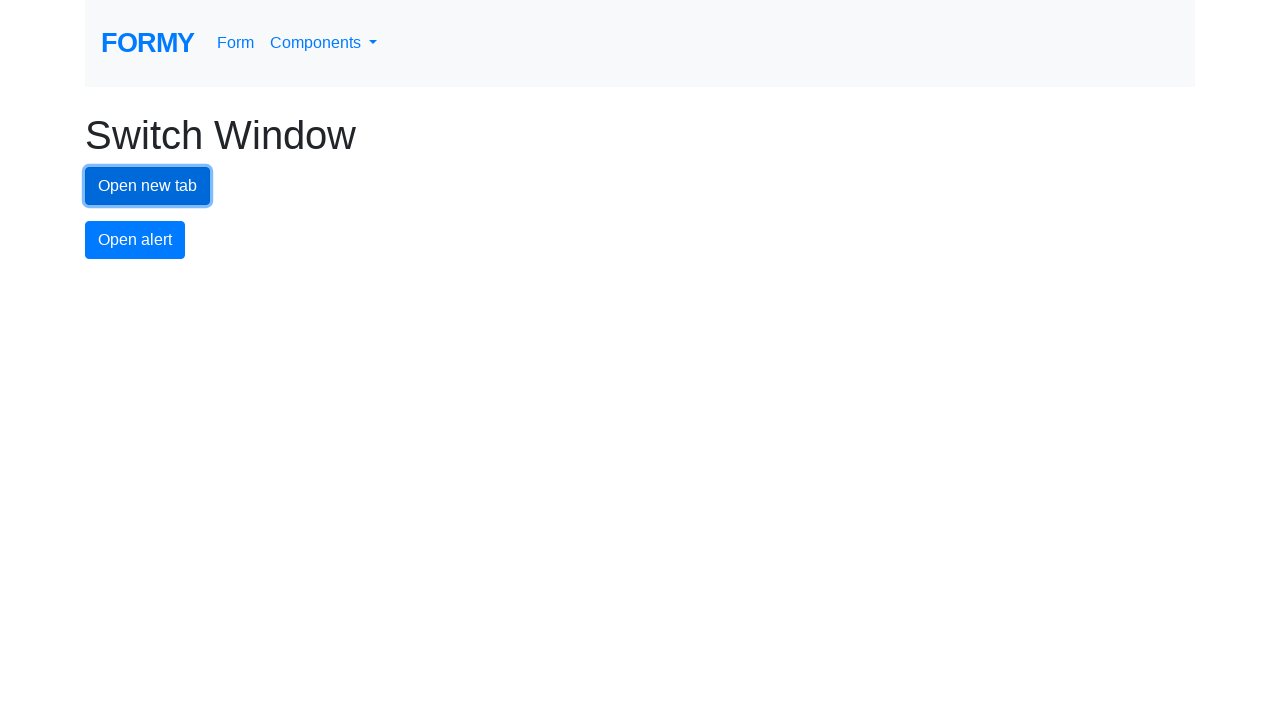

Retrieved all open window handles
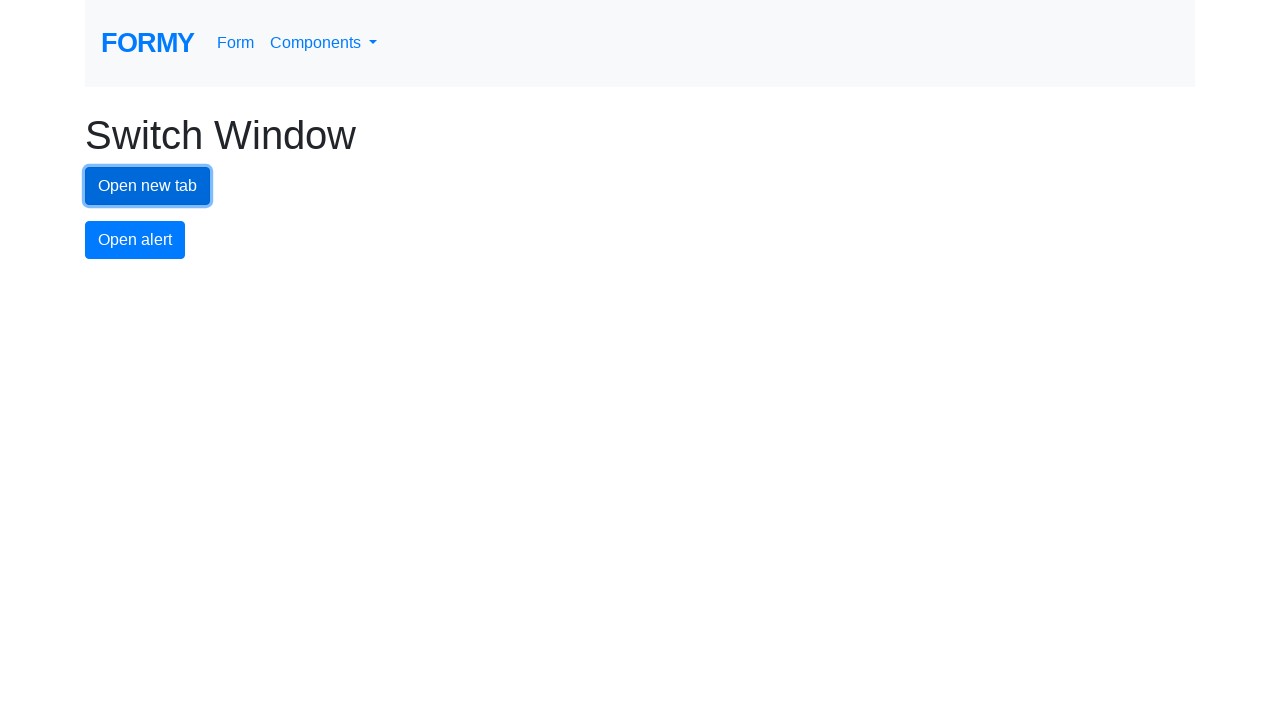

Stored reference to original window
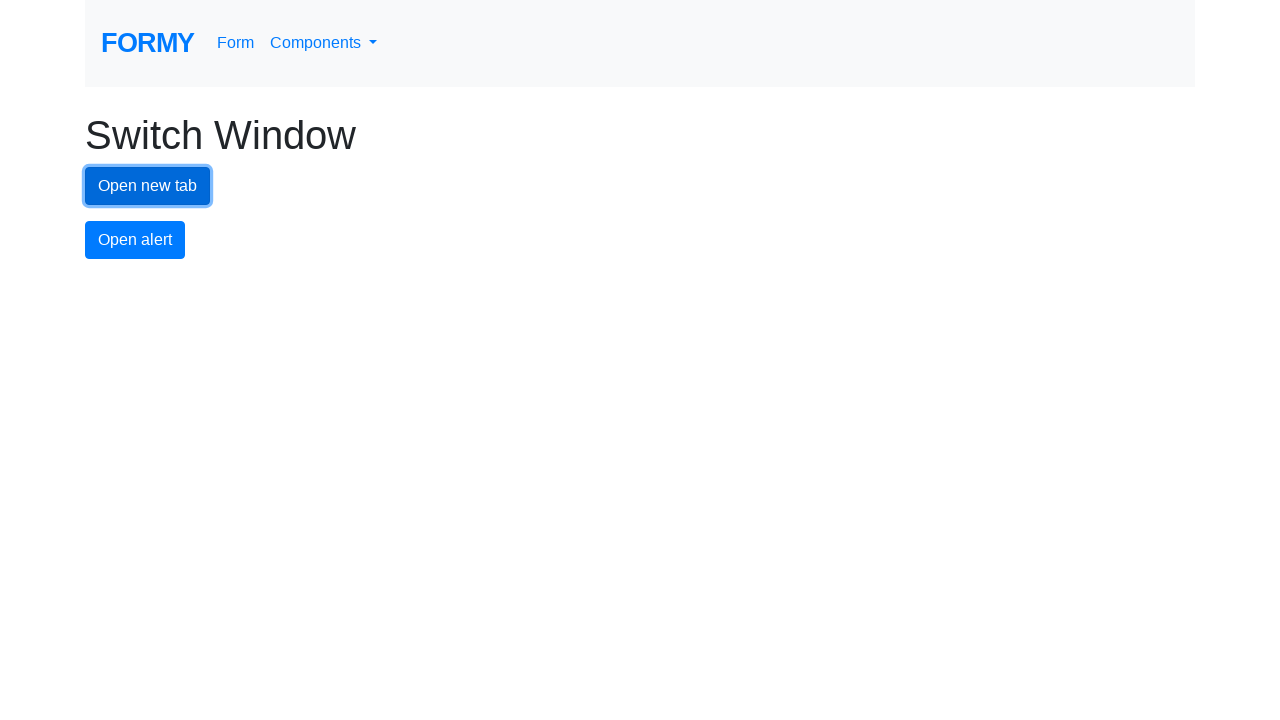

Switched to a different window handle
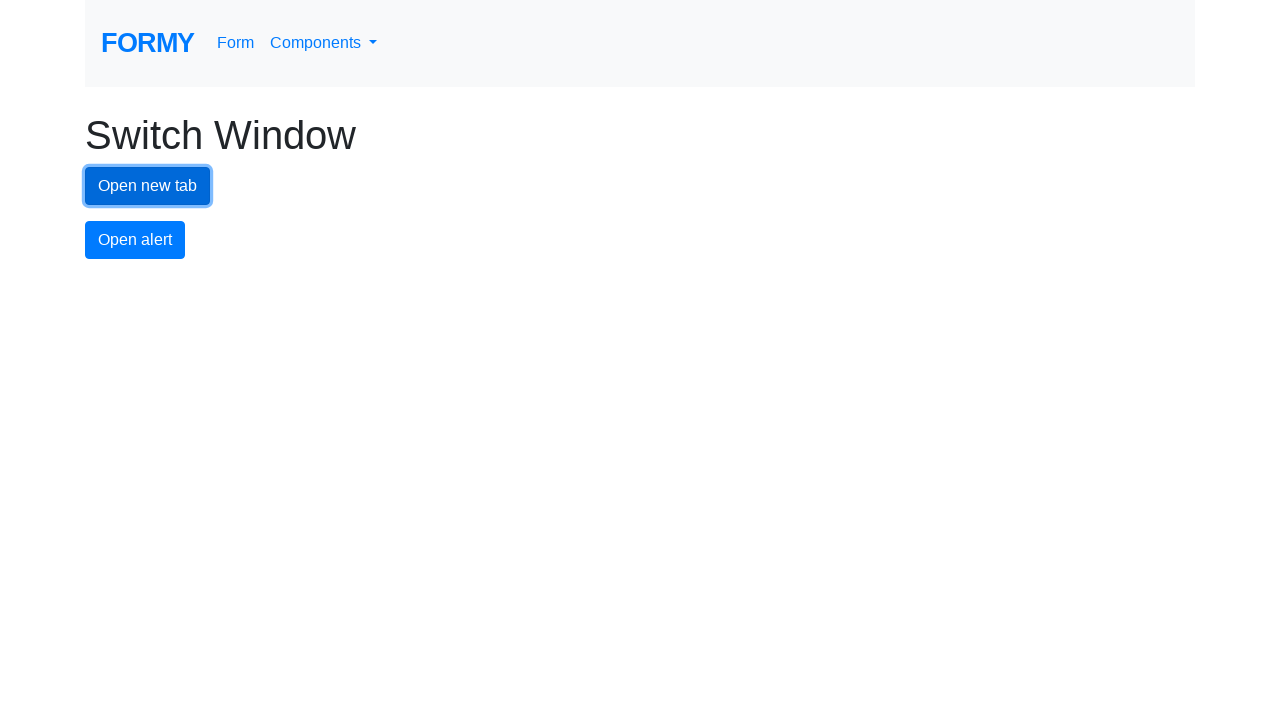

Switched to a different window handle
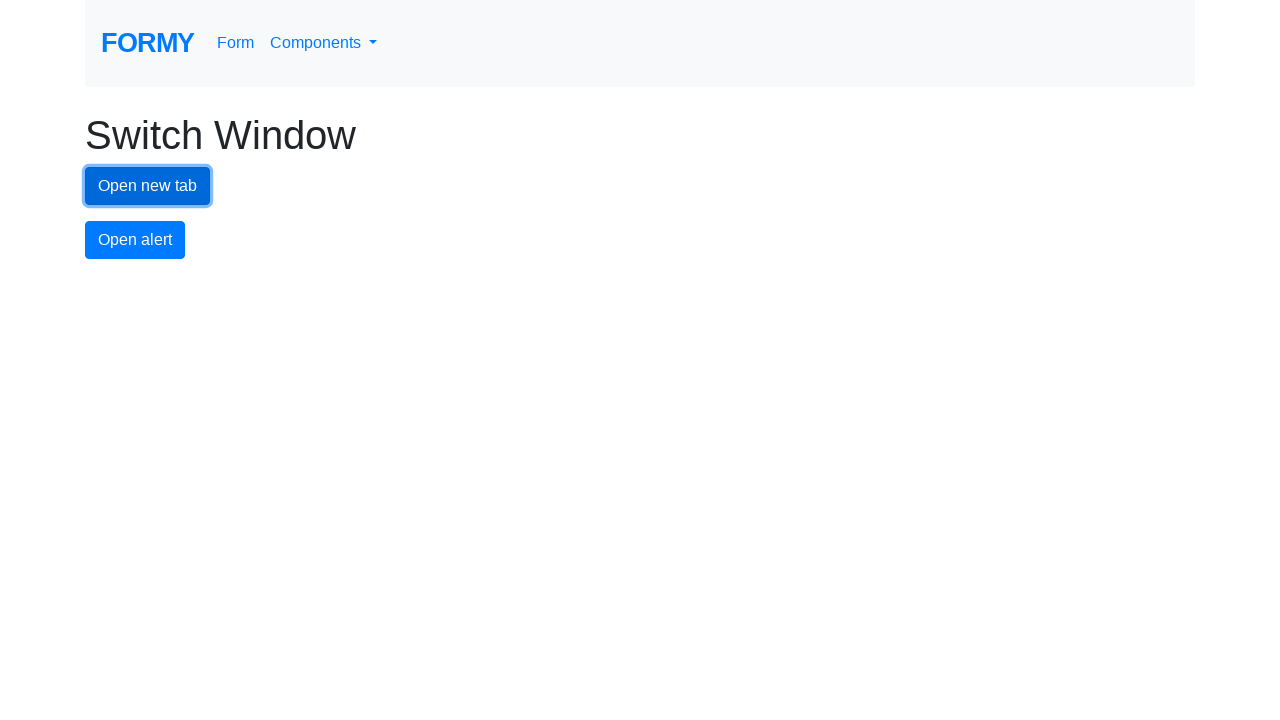

Switched back to original window
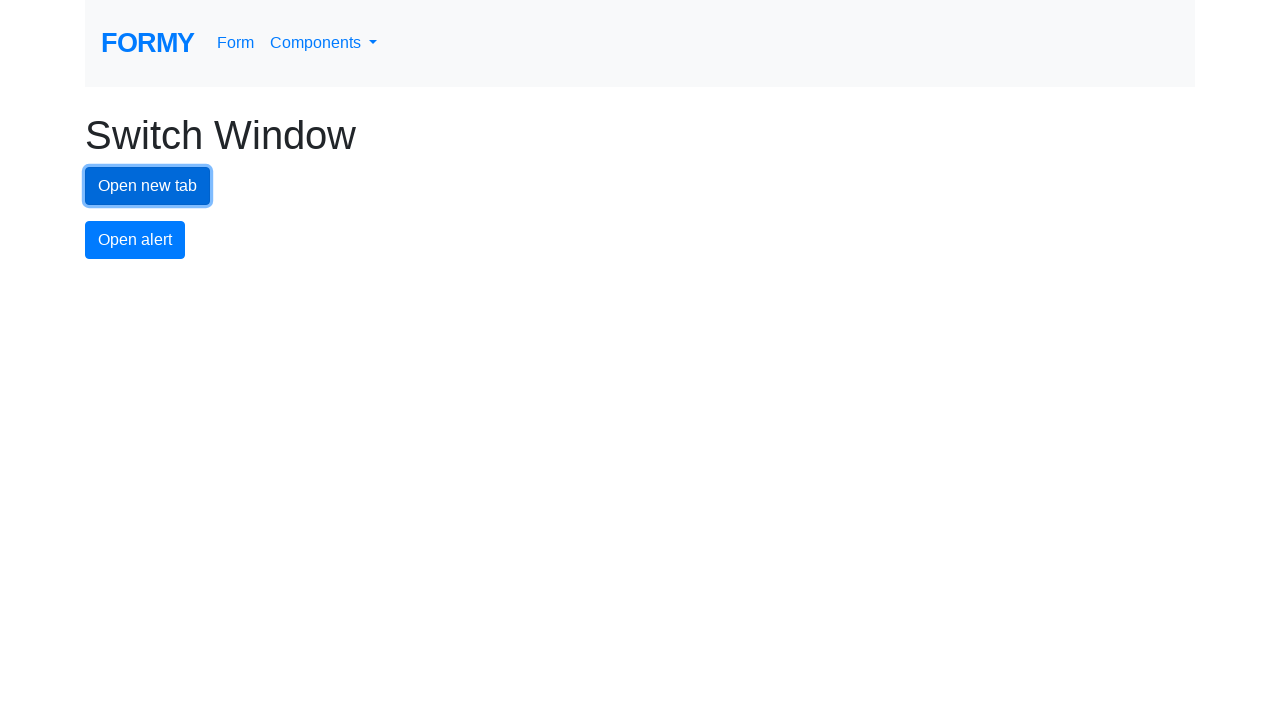

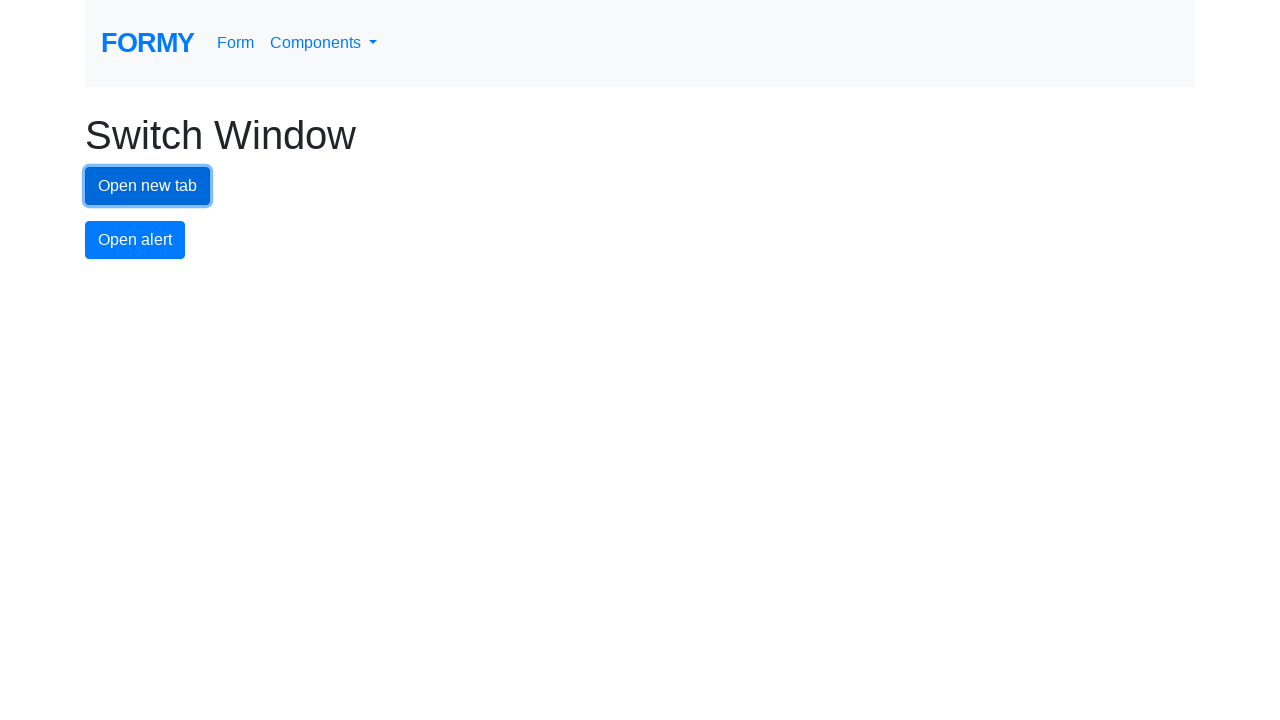